Tests opening multiple browser windows by clicking a link multiple times

Starting URL: https://the-internet.herokuapp.com/windows

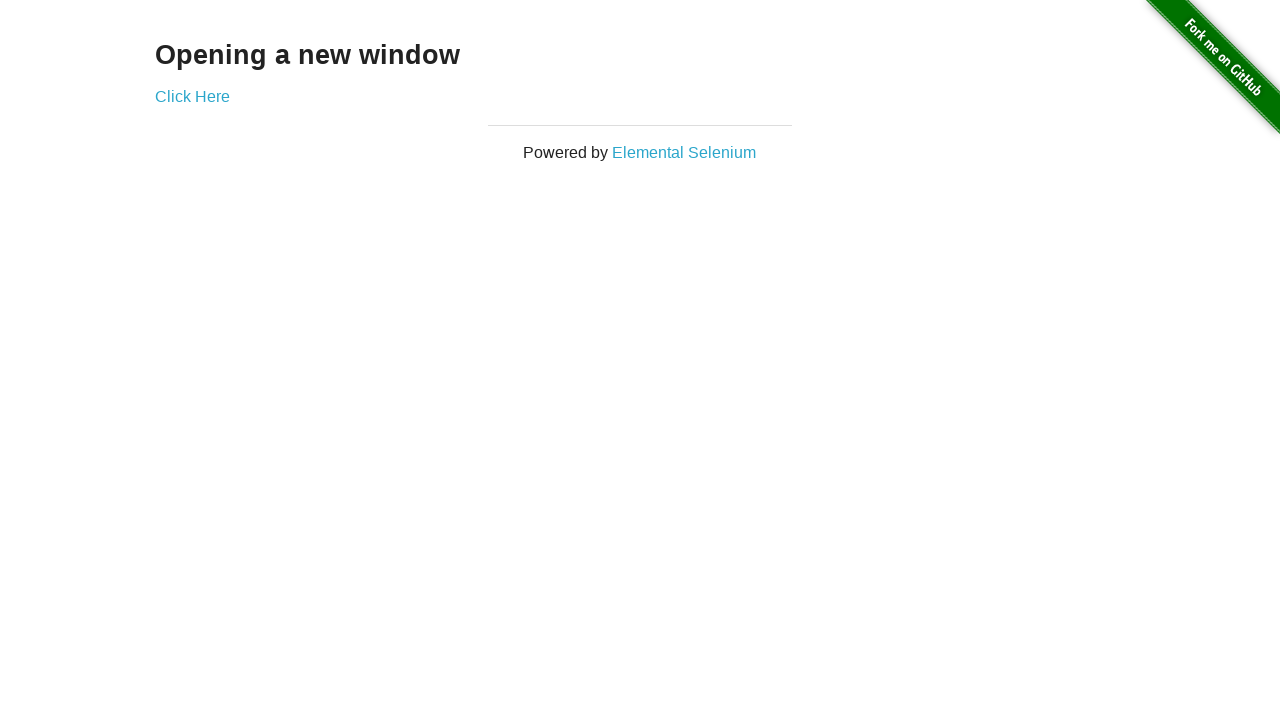

Located the 'Click Here' link element
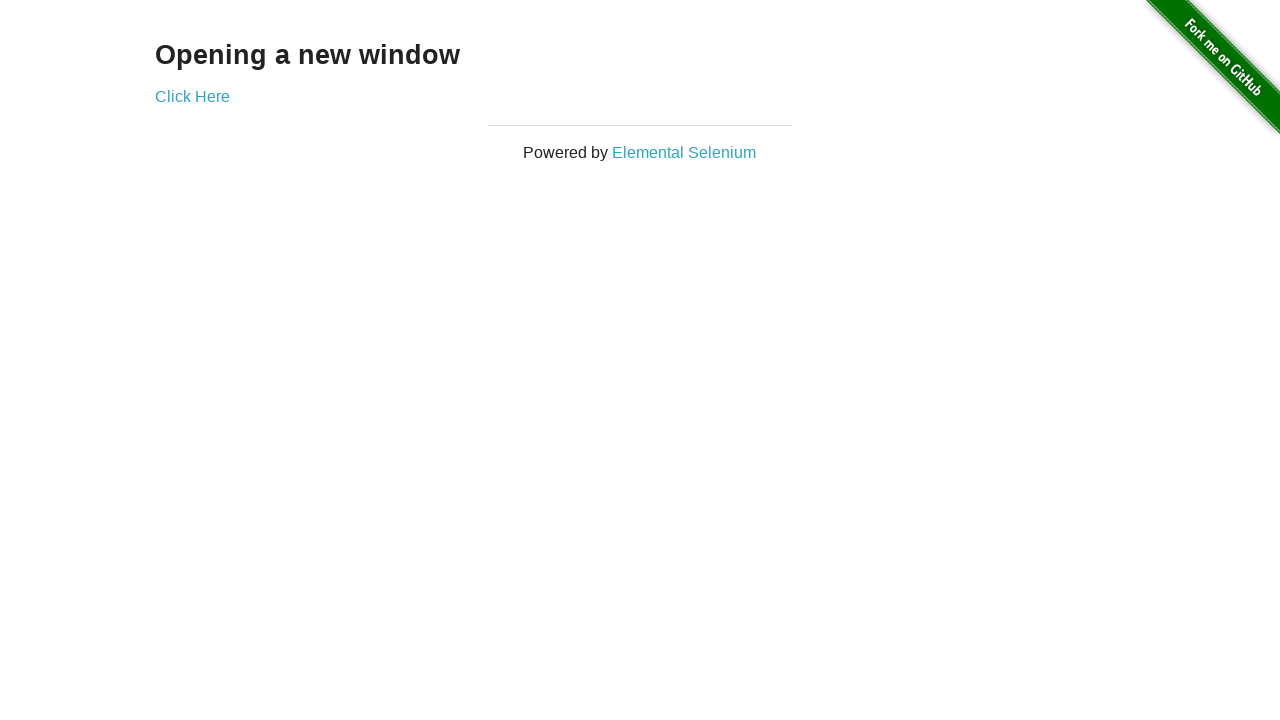

Clicked 'Click Here' link - first new window opened at (192, 96) on xpath=//a[contains(text(),'Click Here')]
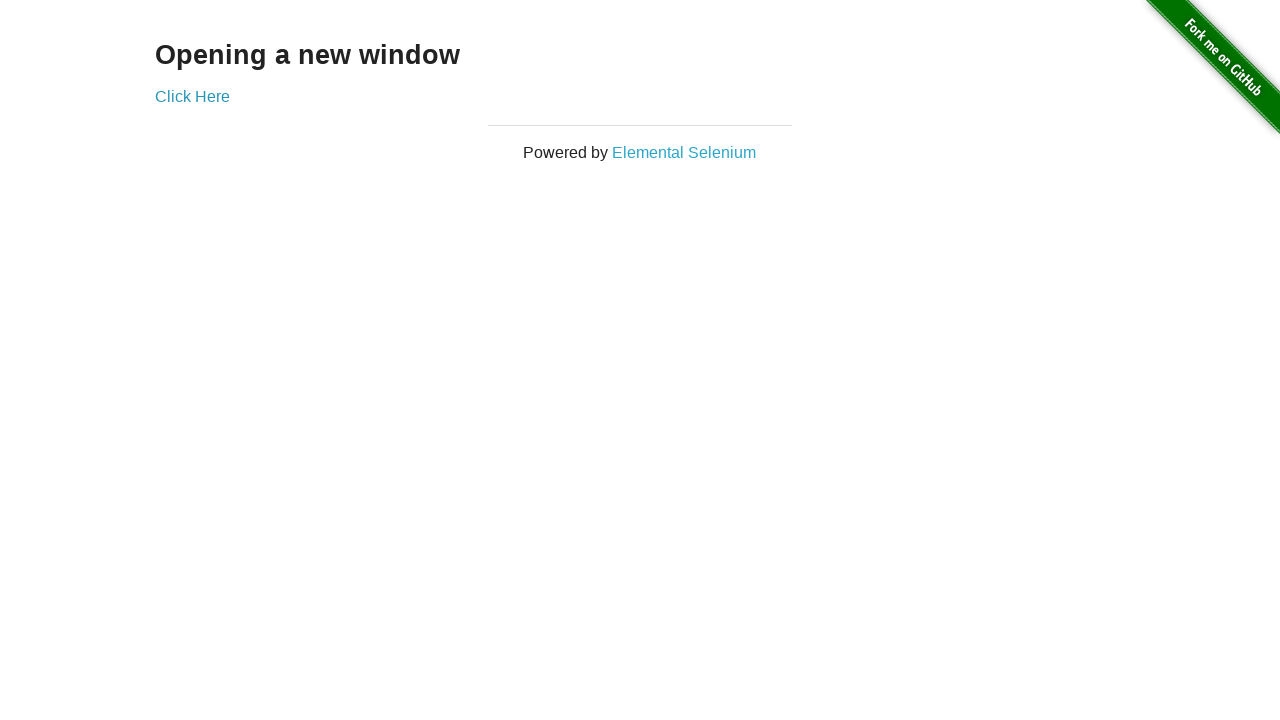

Clicked 'Click Here' link - second new window opened at (192, 96) on xpath=//a[contains(text(),'Click Here')]
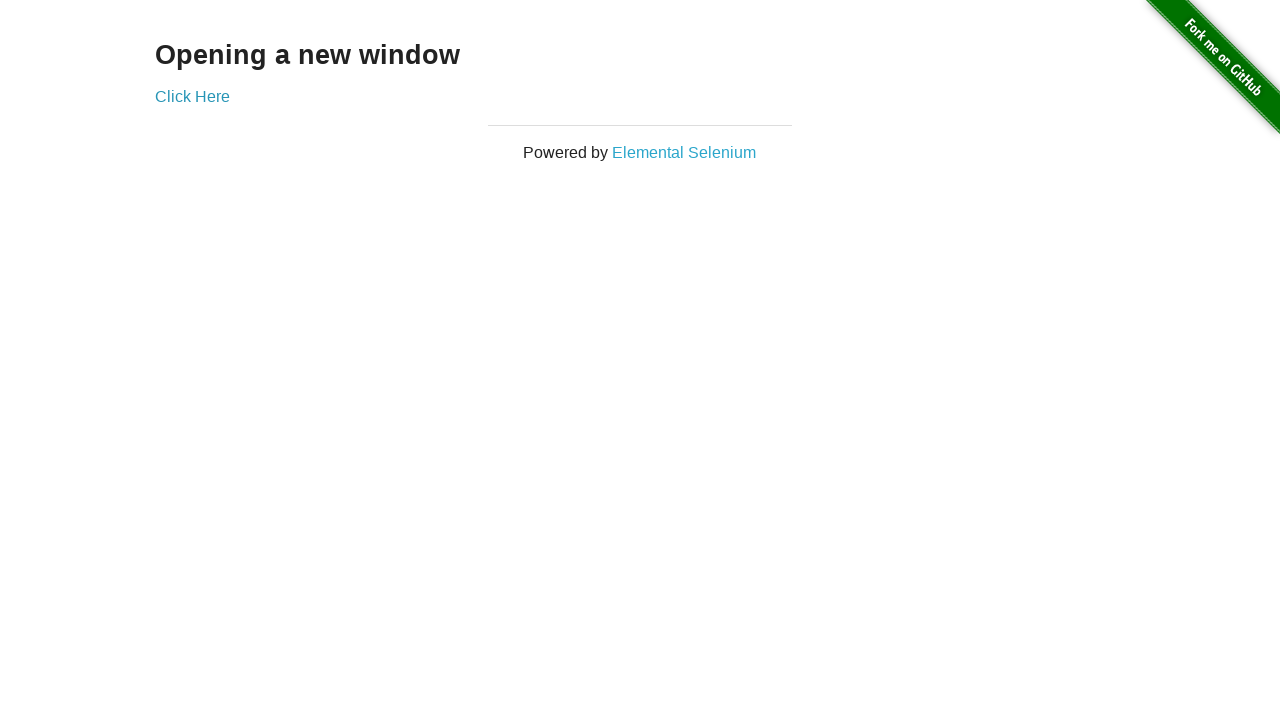

Clicked 'Click Here' link - third new window opened at (192, 96) on xpath=//a[contains(text(),'Click Here')]
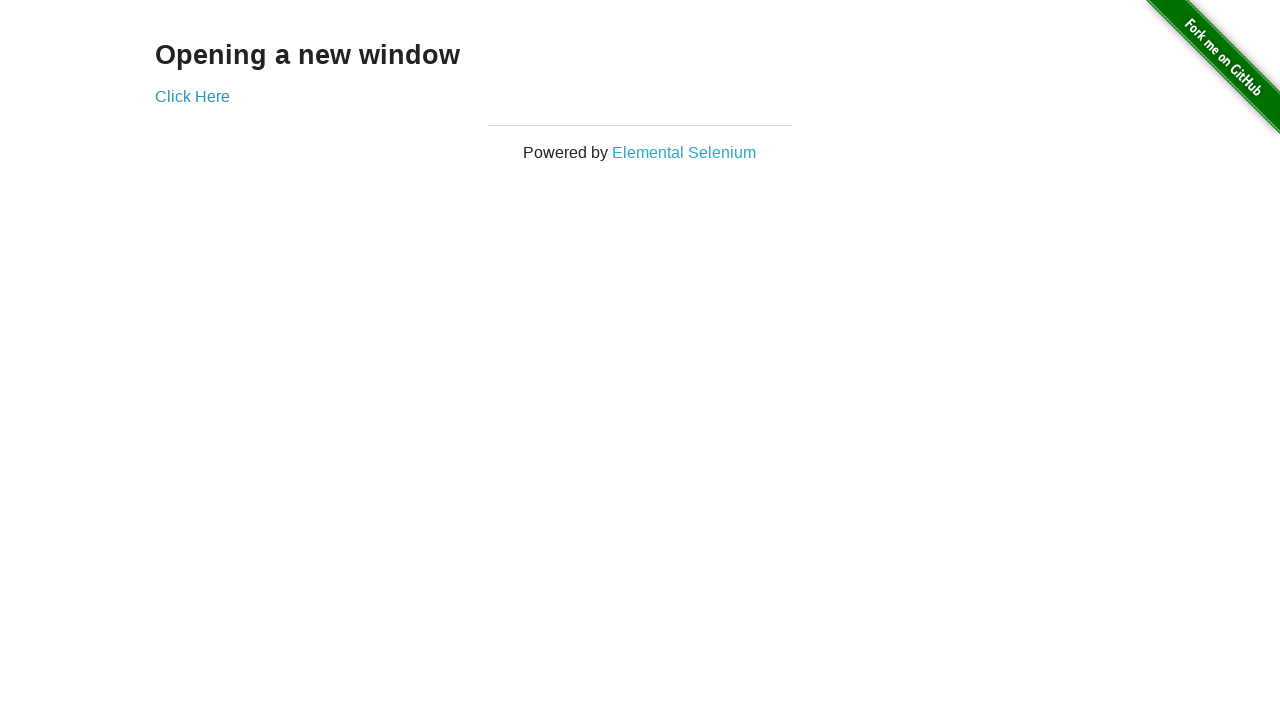

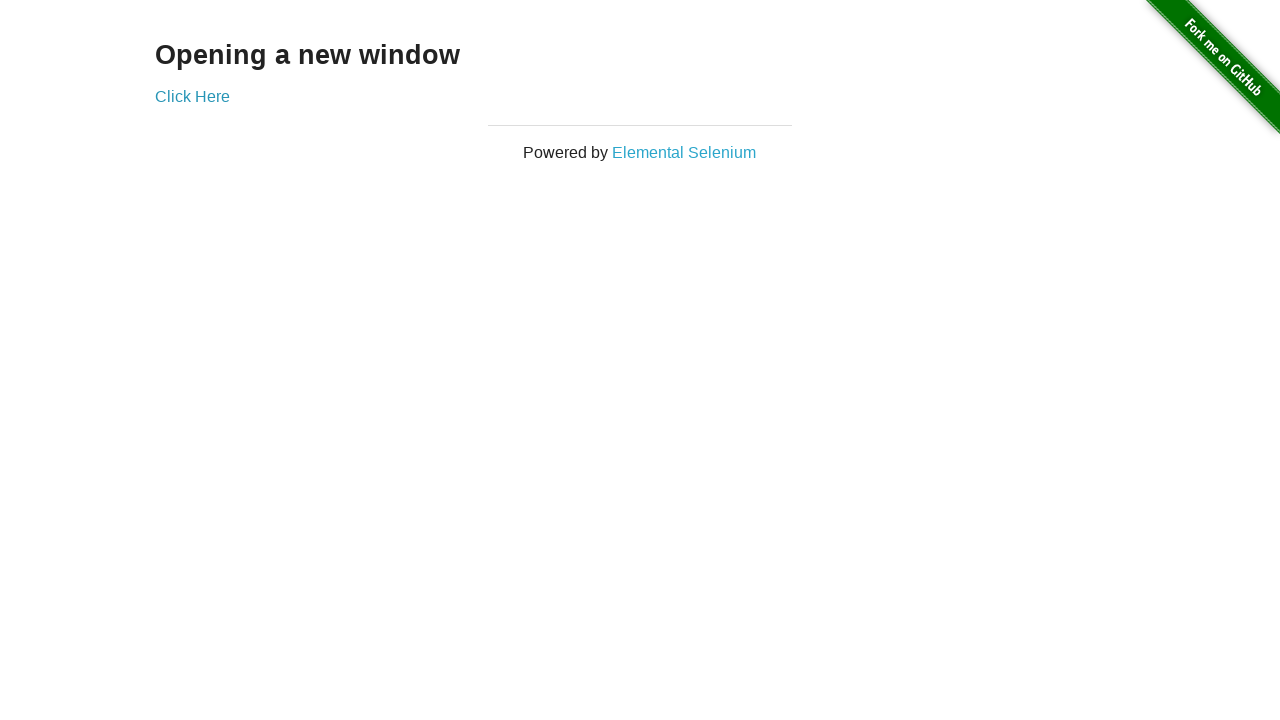